Tests link navigation functionality by clicking on different links and verifying page navigation

Starting URL: https://www.leafground.com/link.xhtml

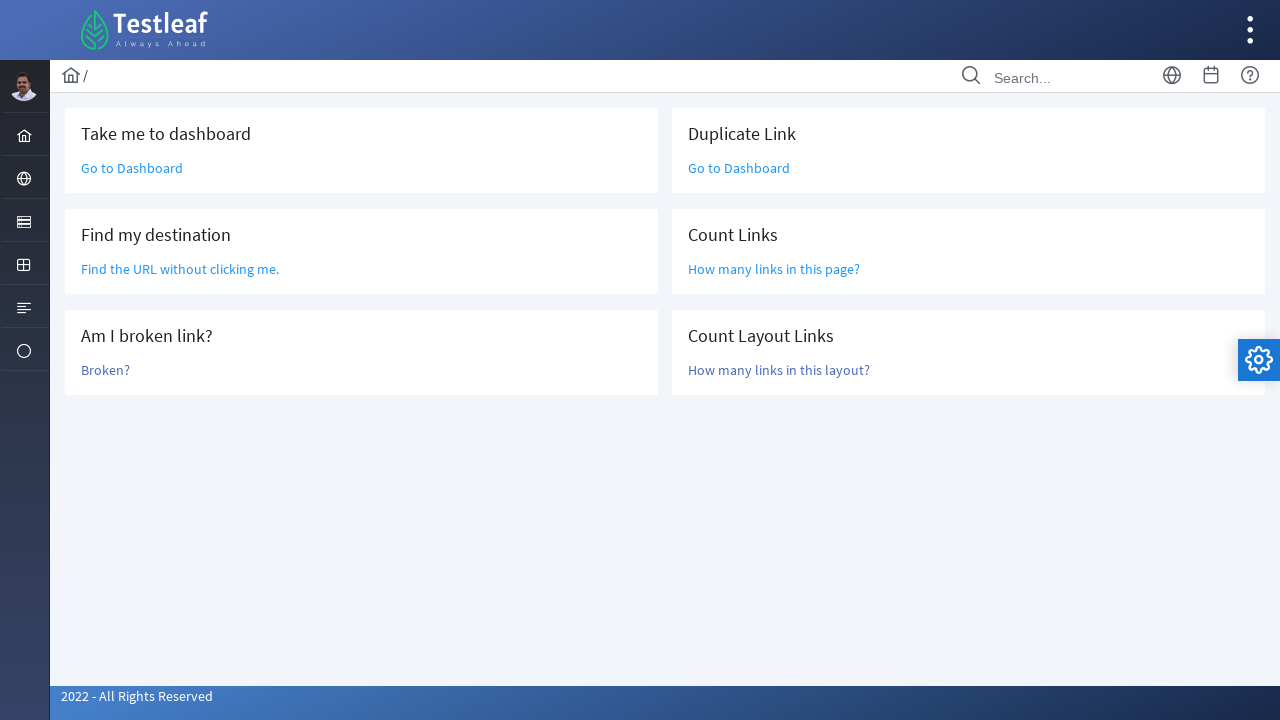

Clicked 'Go to Dashboard' link at (132, 168) on text=Go to Dashboard
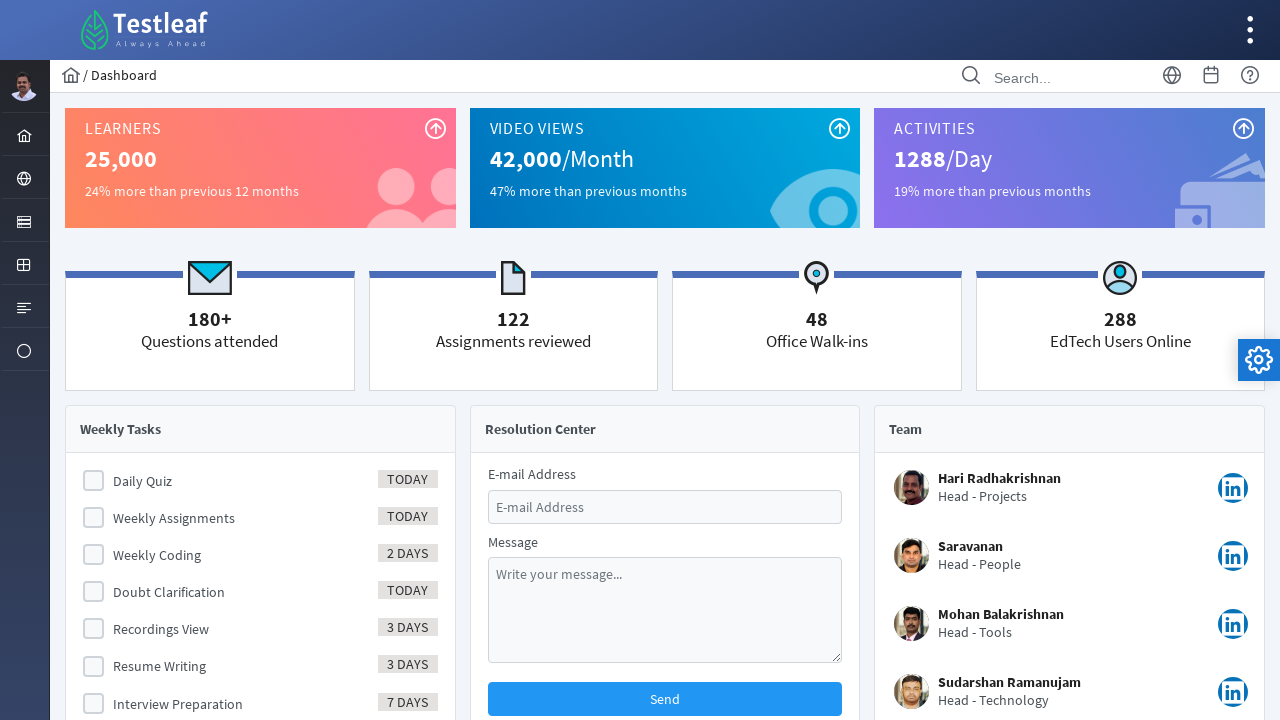

Navigated back to links page
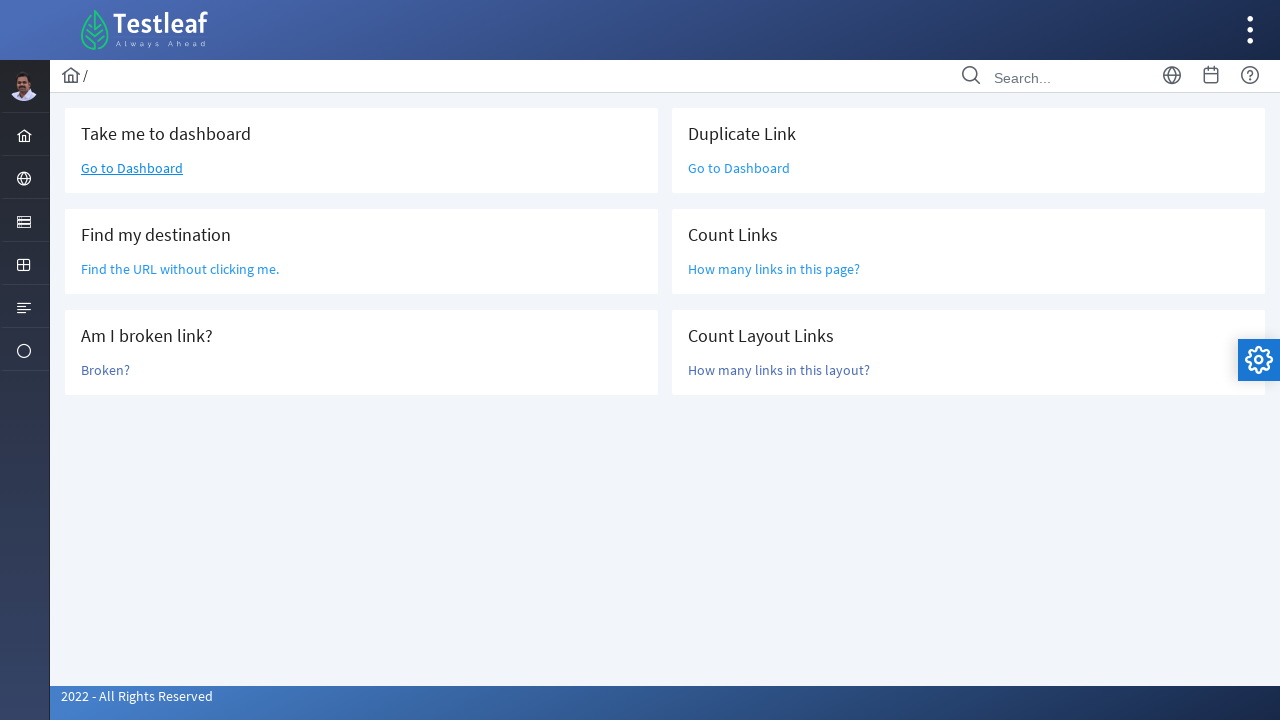

Clicked 'Find the URL' link at (180, 269) on text=Find the URL
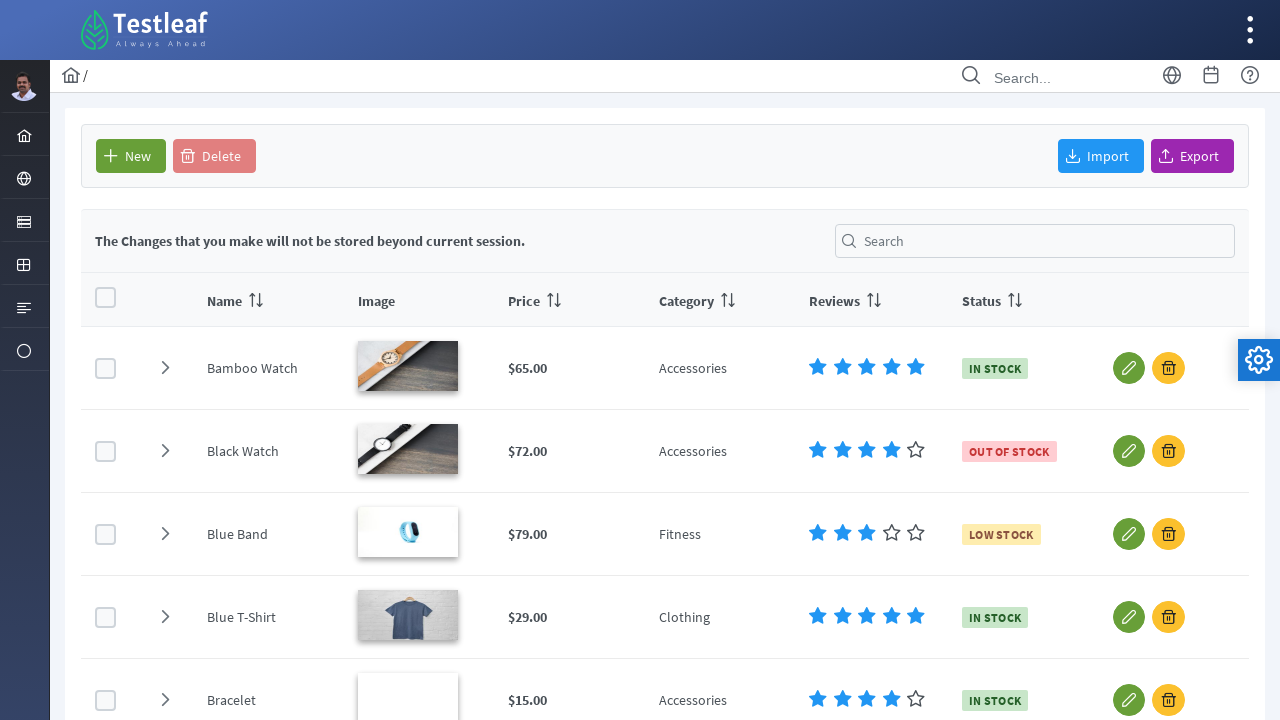

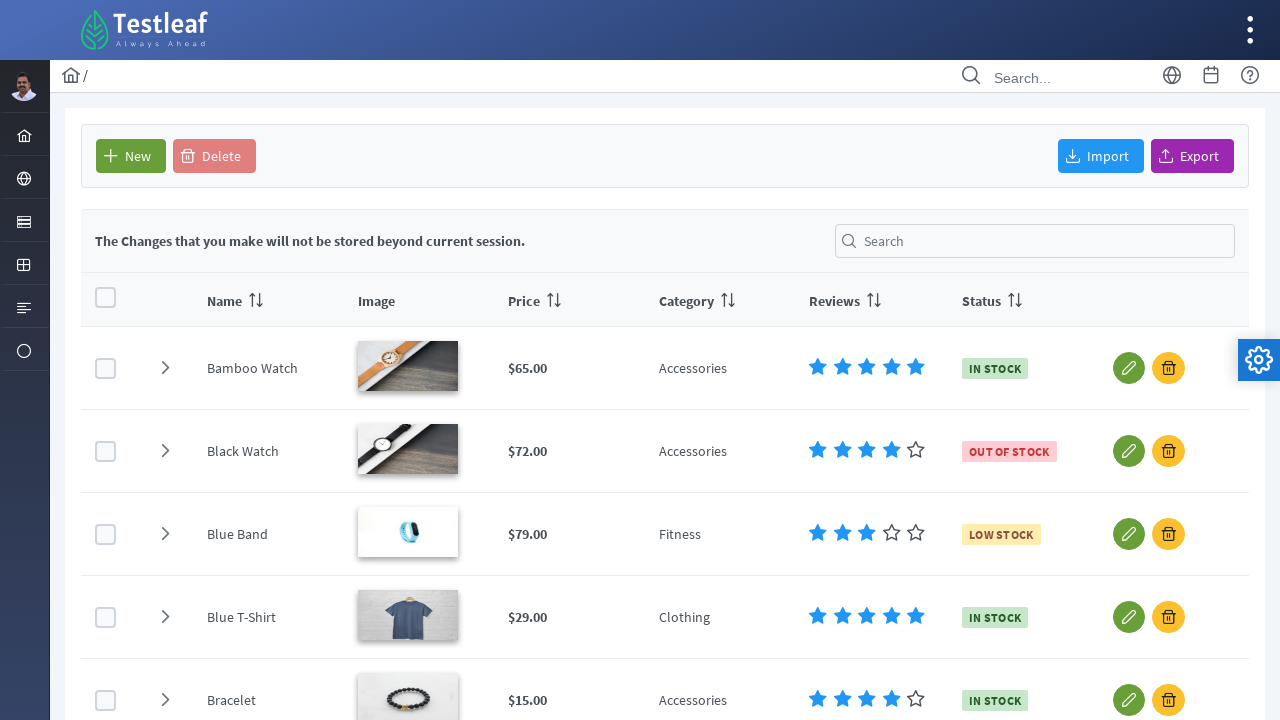